Tests mouse hover functionality by hovering over a button to reveal a dropdown menu and then clicking on a menu item

Starting URL: http://seleniumpractise.blogspot.in/2016/08/how-to-perform-mouse-hover-in-selenium.html

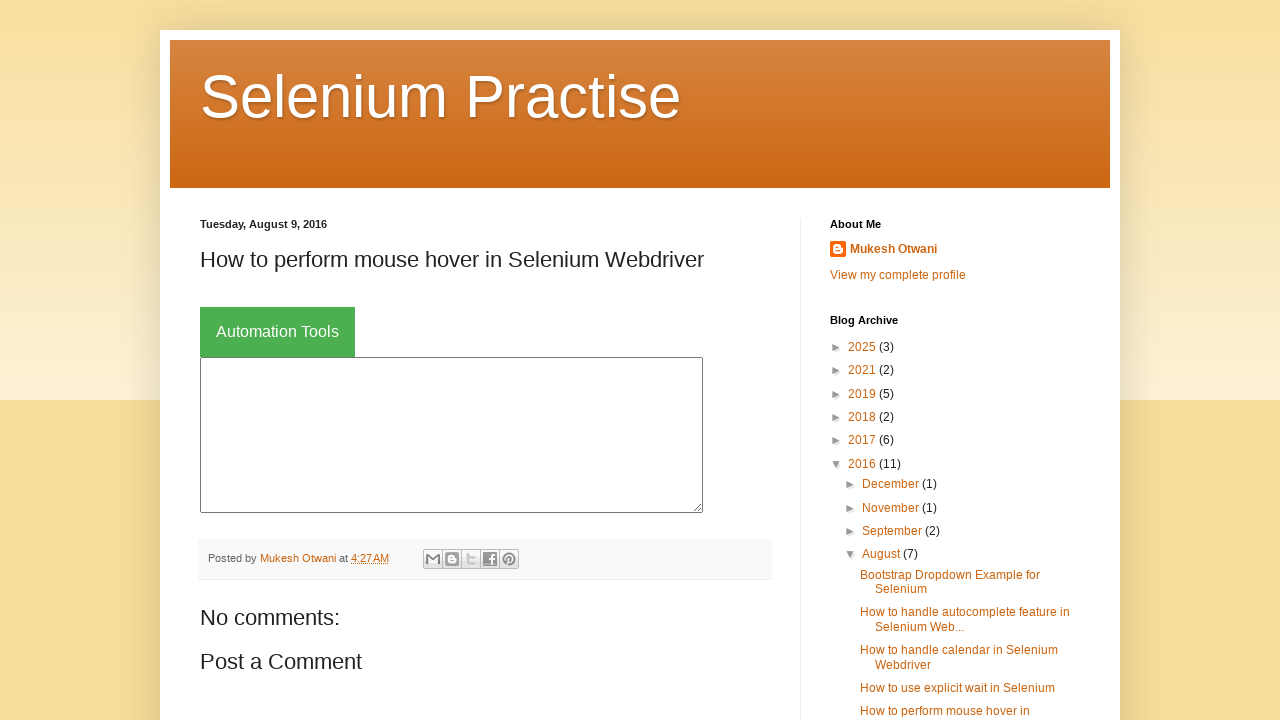

Navigated to mouse hover demo page
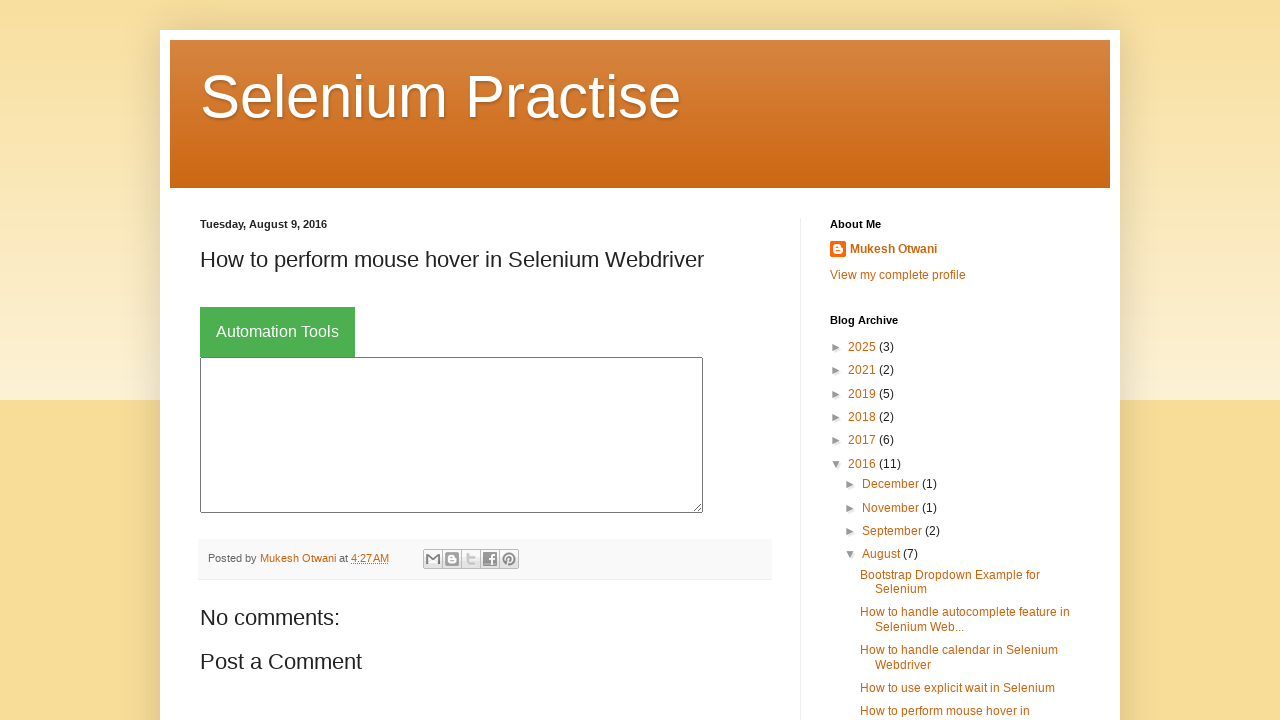

Hovered over Automation Tools button to reveal dropdown menu at (278, 332) on xpath=//button[text()='Automation Tools']
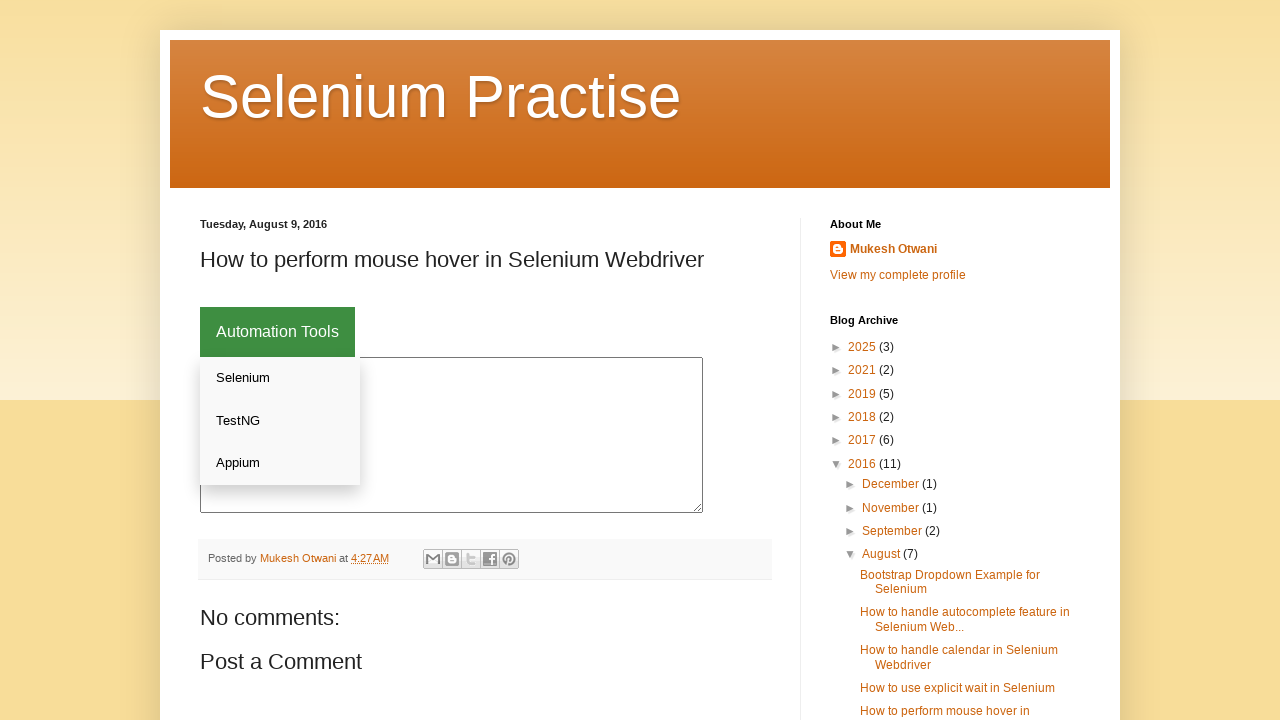

Waited for dropdown menu to appear
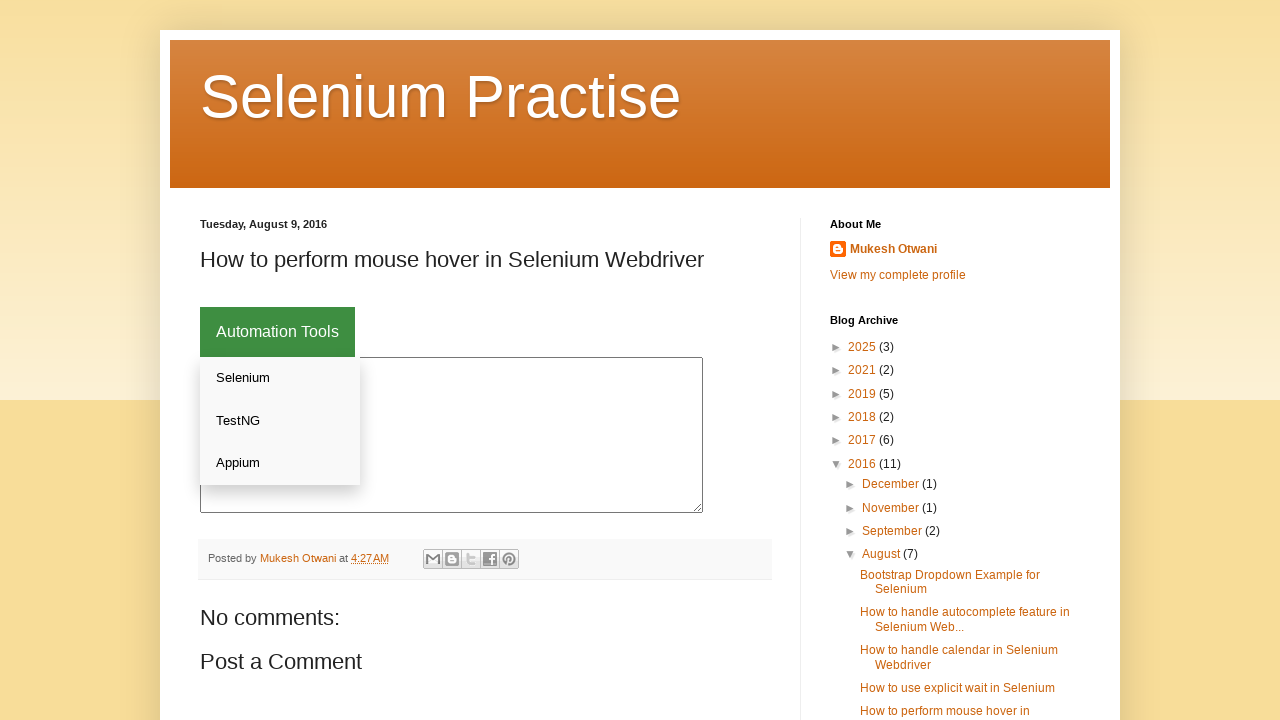

Clicked on Appium menu item from dropdown at (280, 463) on xpath=//a[text()='Appium']
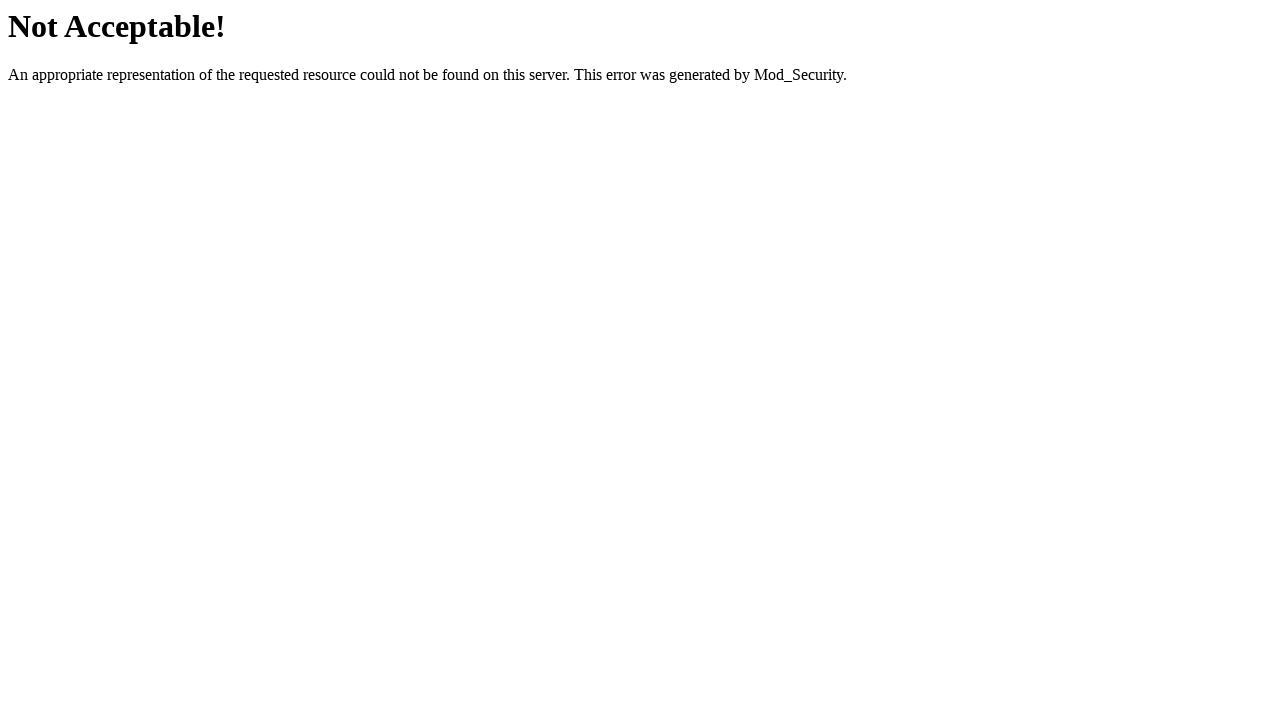

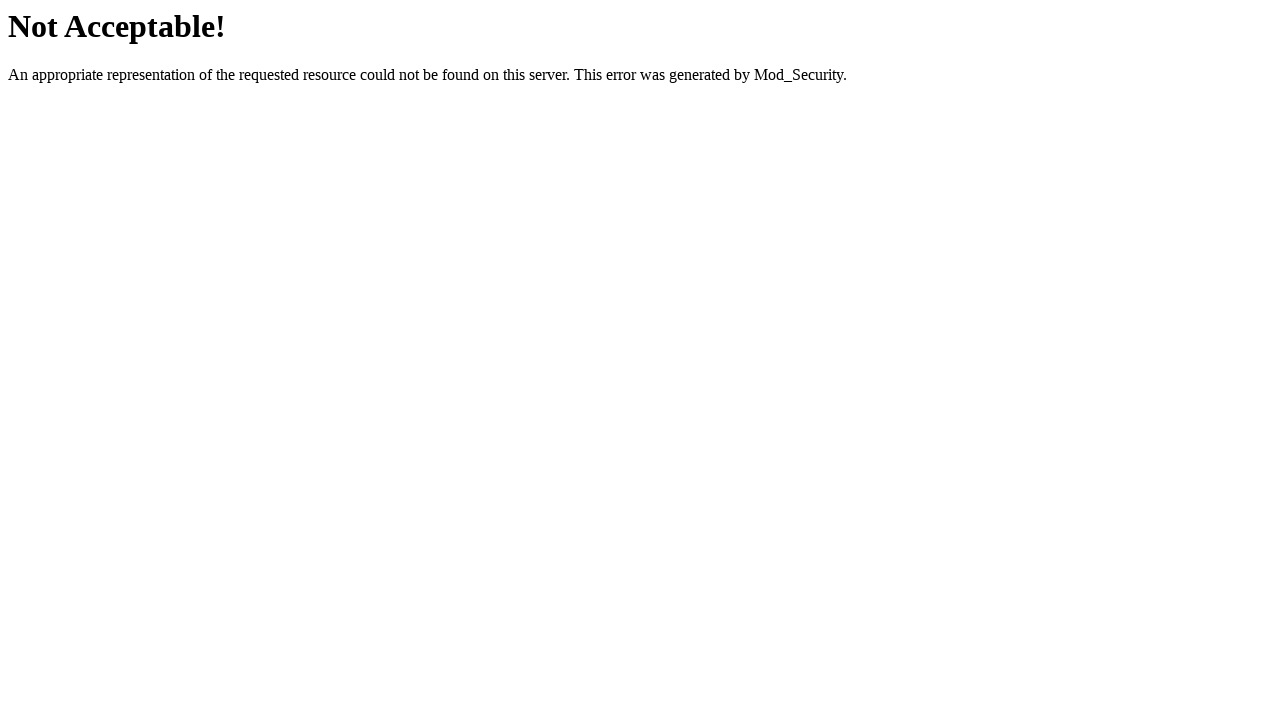